Tests navigating to the Team page and verifying the three team member names are displayed

Starting URL: https://www.99-bottles-of-beer.net/

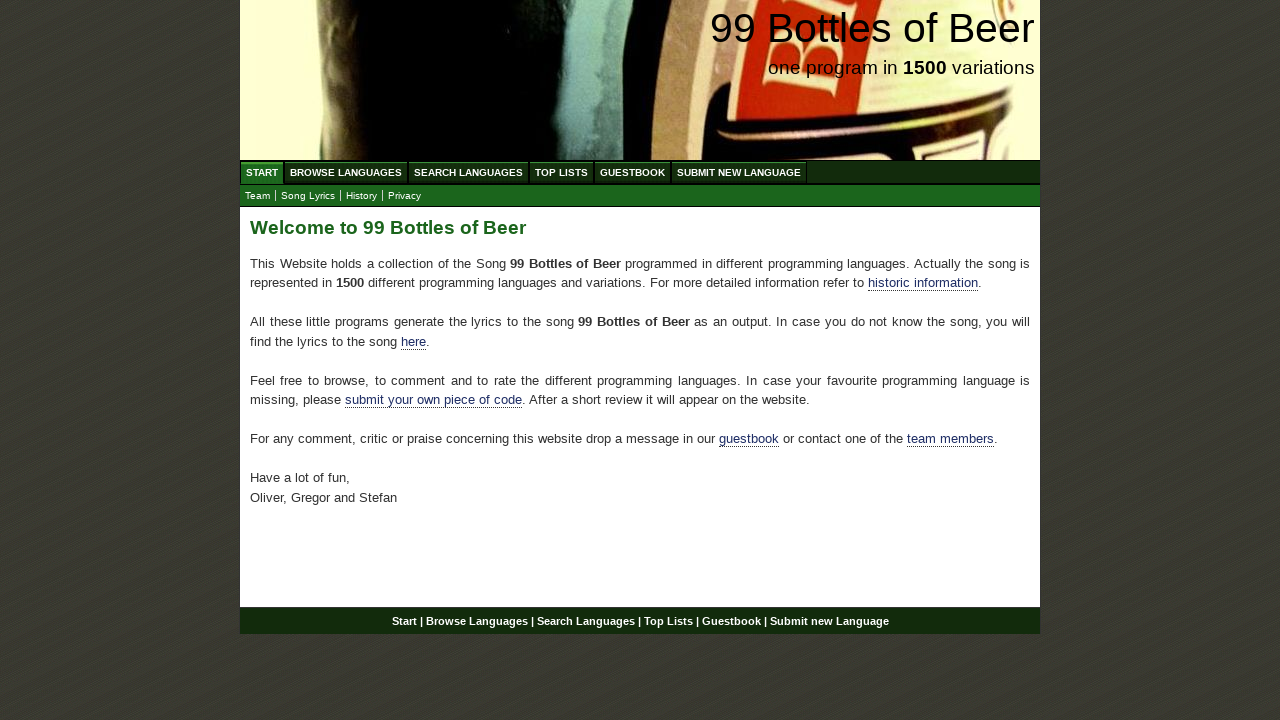

Clicked on Team submenu link at (258, 196) on xpath=//a[@href='team.html']
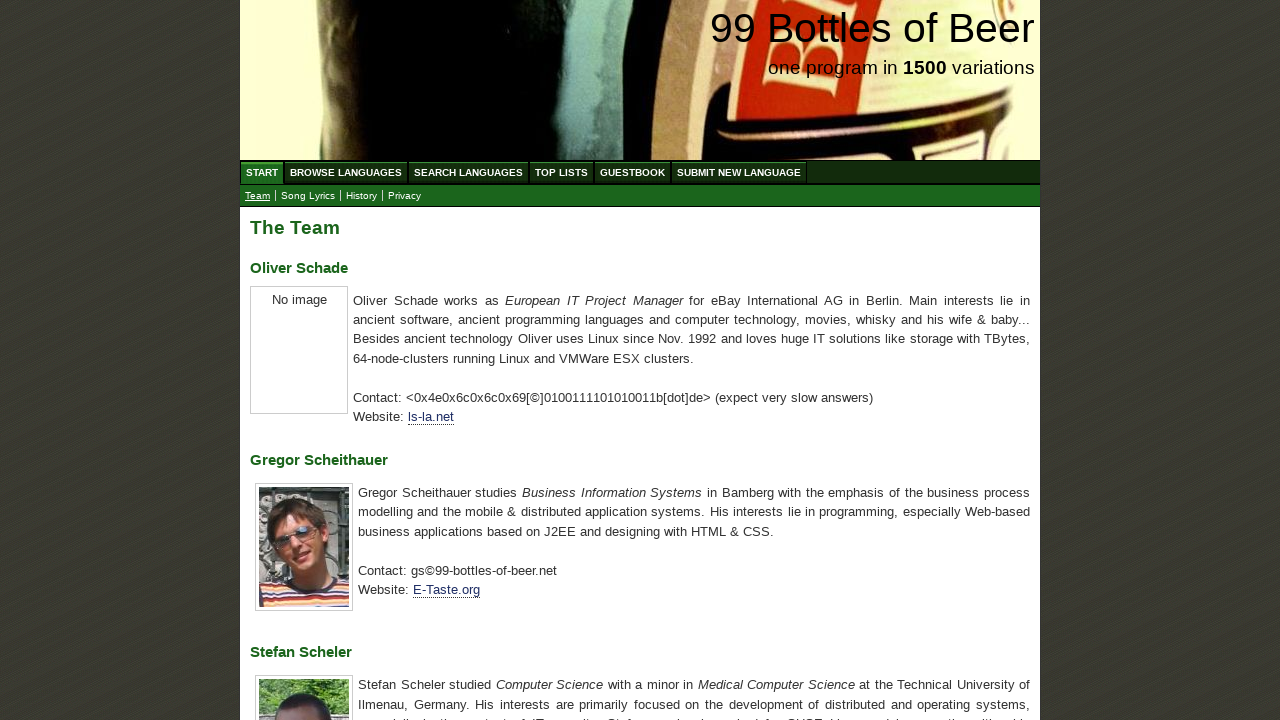

Team member headings loaded
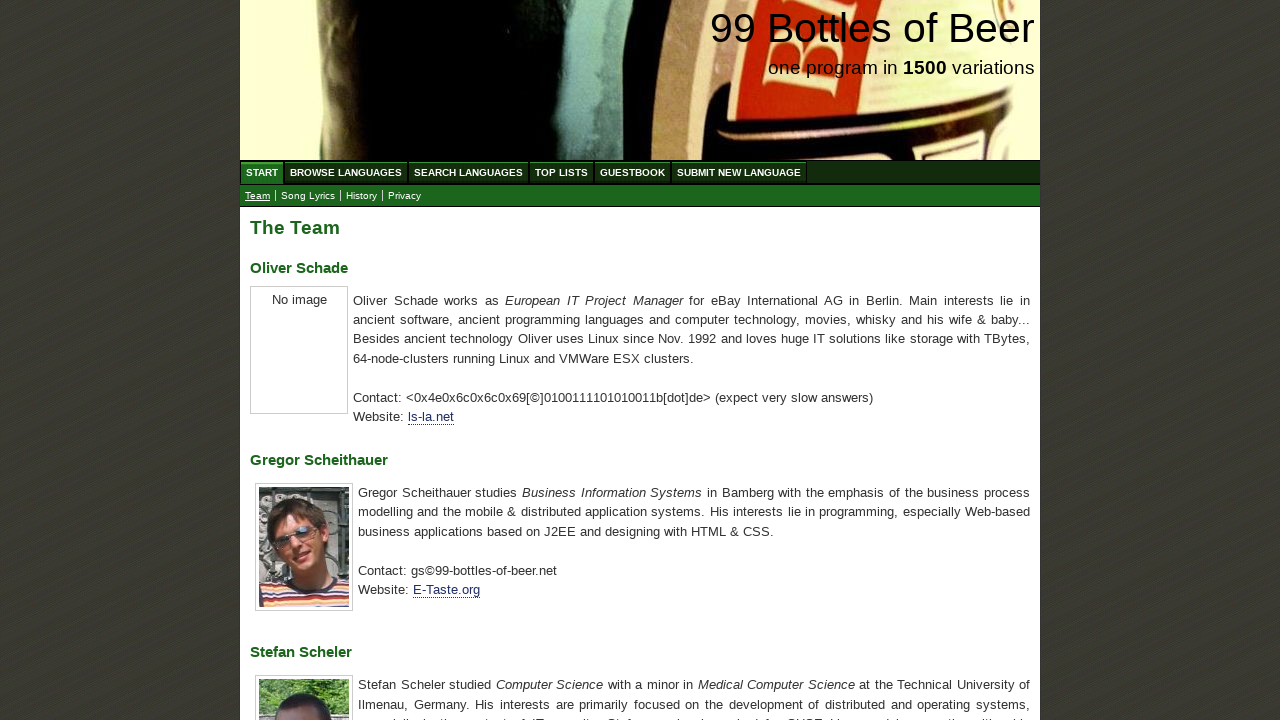

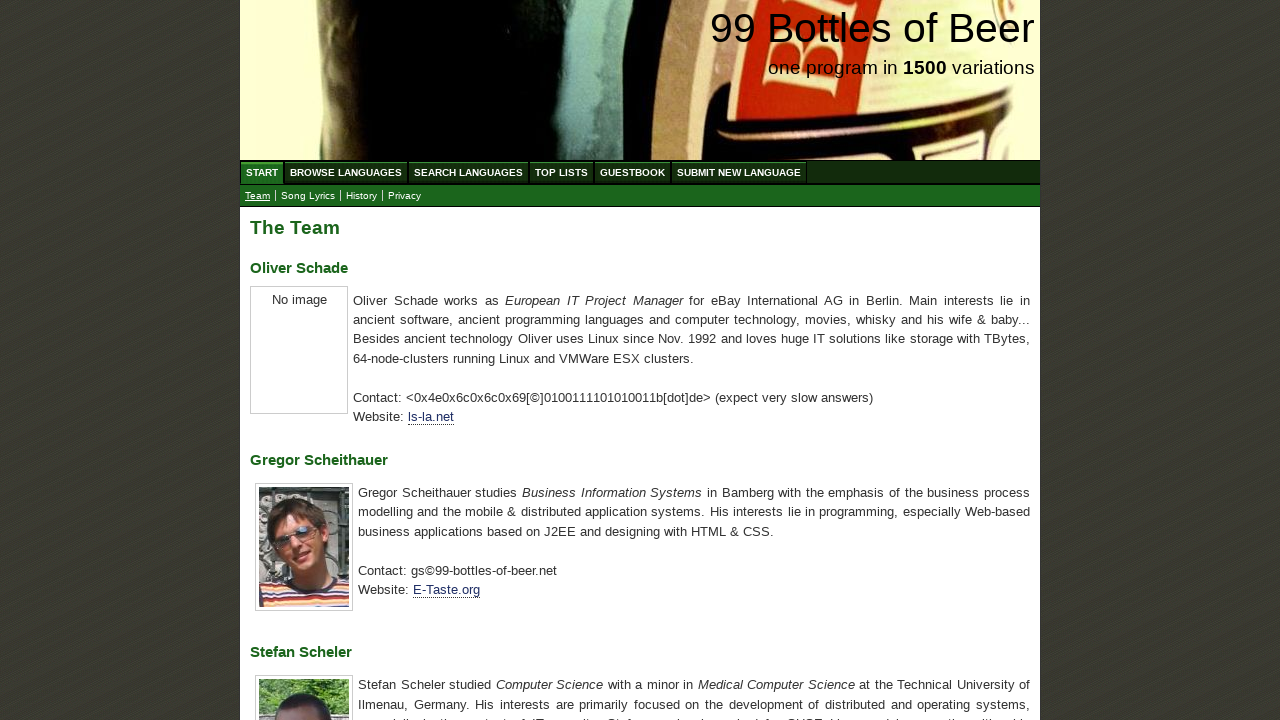